Navigates to the Rolls-Royce Motor Cars homepage and verifies the page loads successfully.

Starting URL: https://www.rolls-roycemotorcars.com/

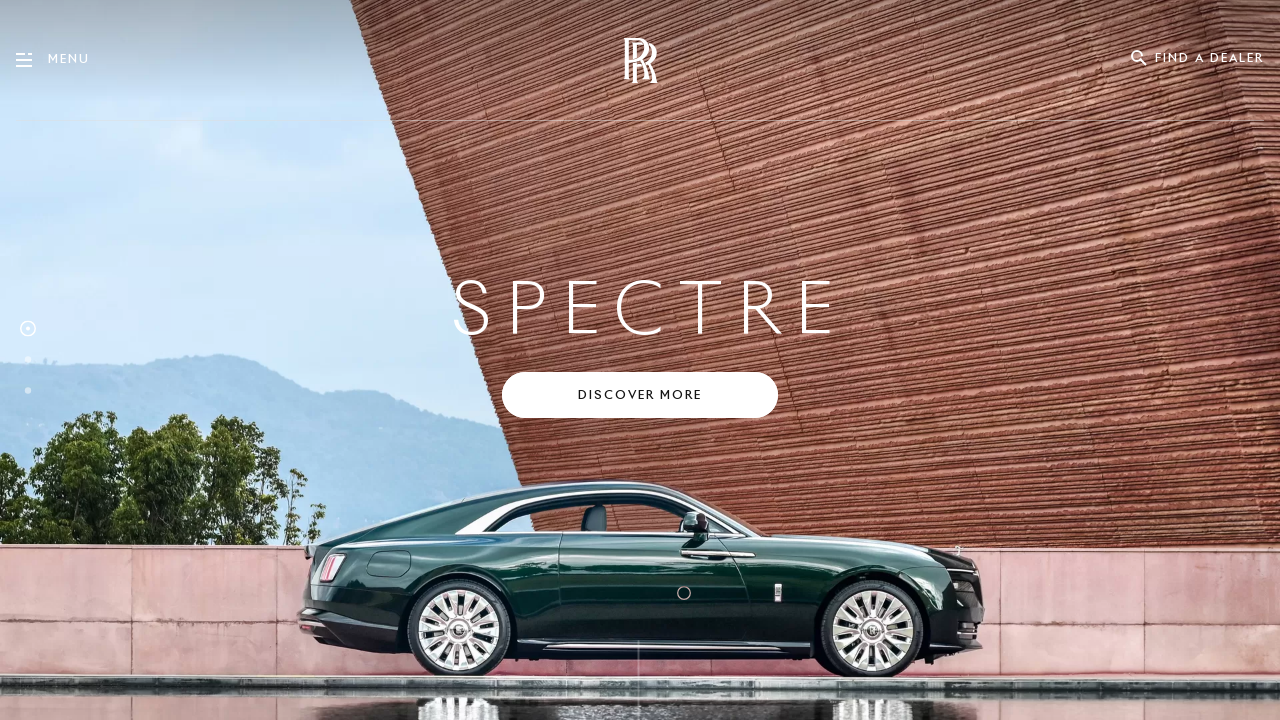

Navigated to Rolls-Royce Motor Cars homepage
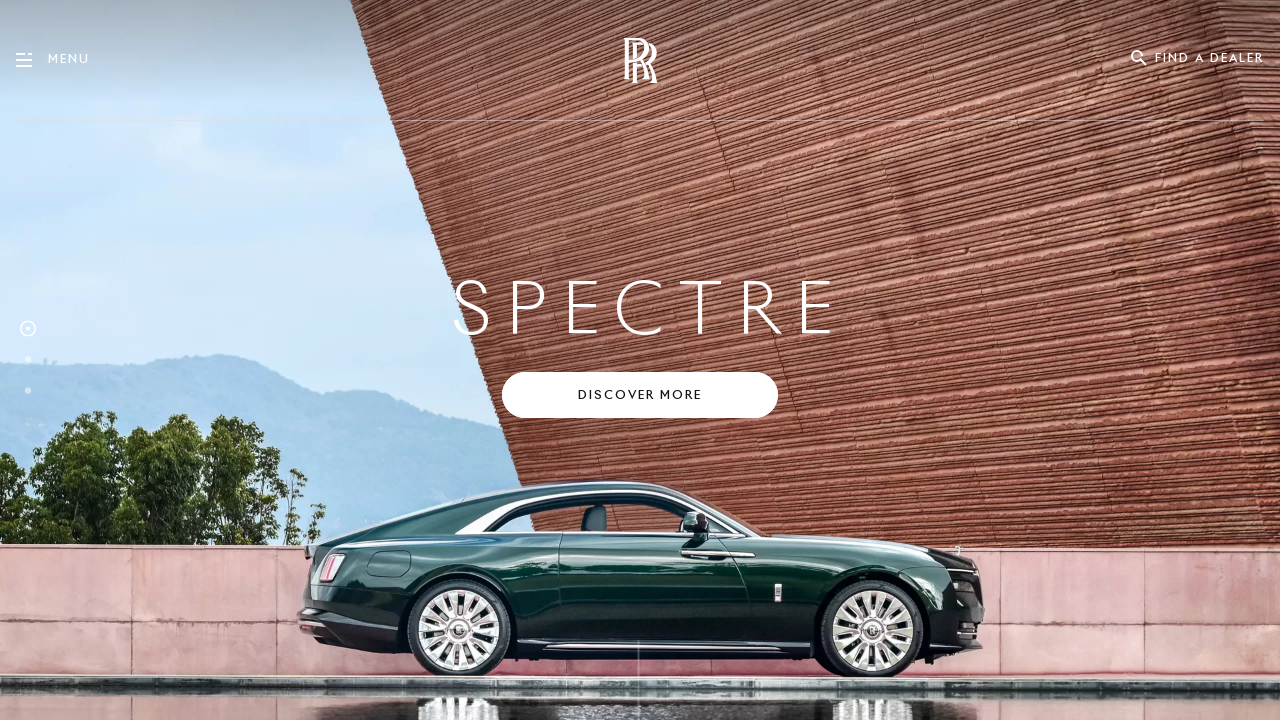

Page DOM content fully loaded
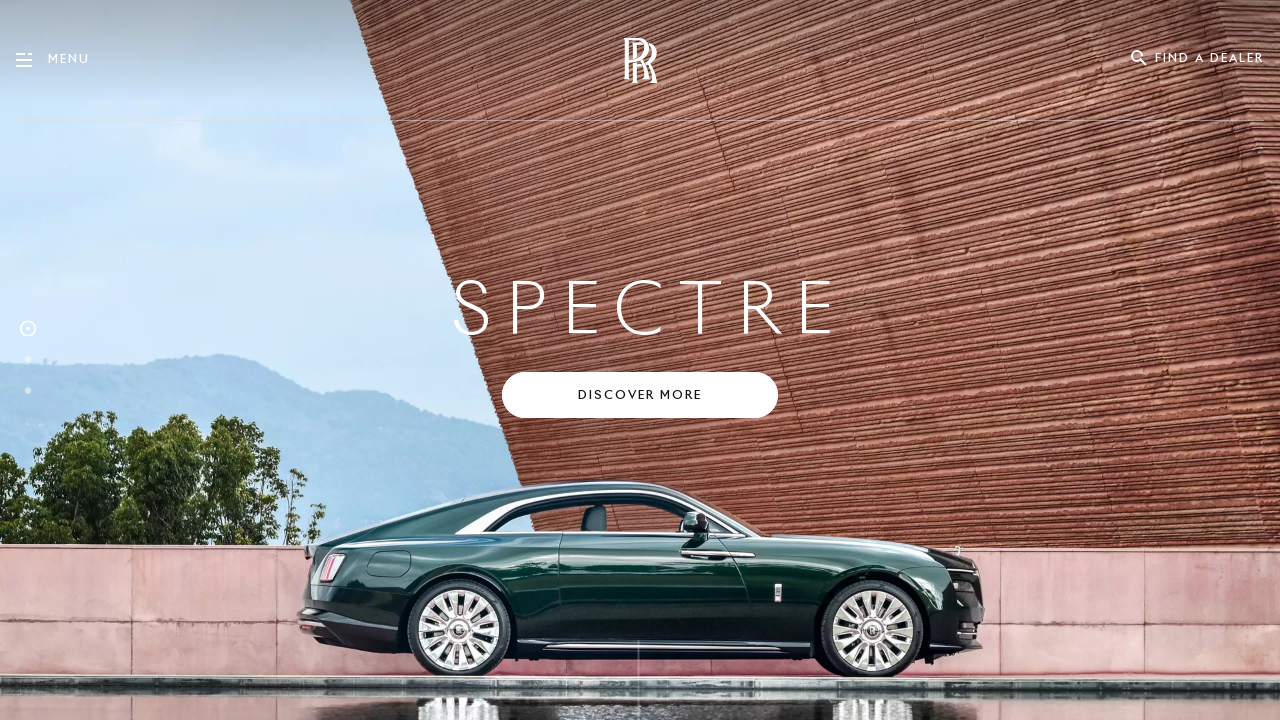

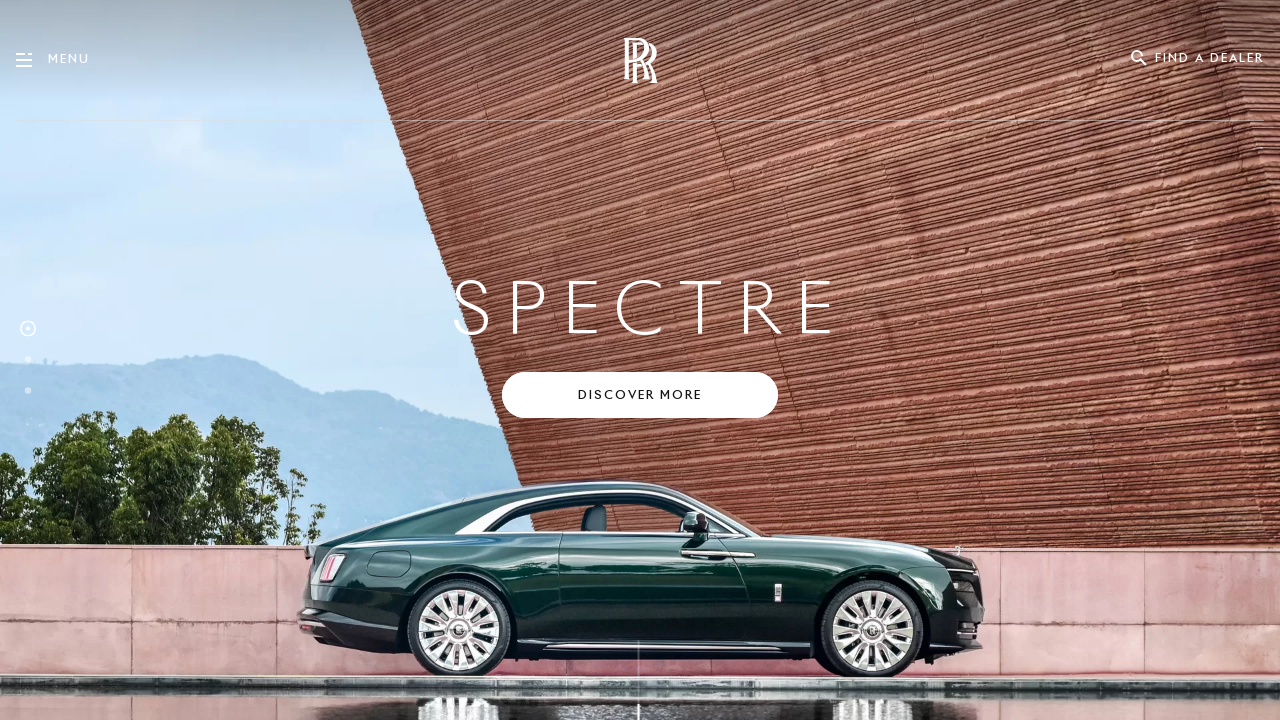